Tests multi-select dropdown functionality by selecting all language options by index, verifying selections, then deselecting all options and asserting none are selected.

Starting URL: https://practice.cydeo.com/dropdown

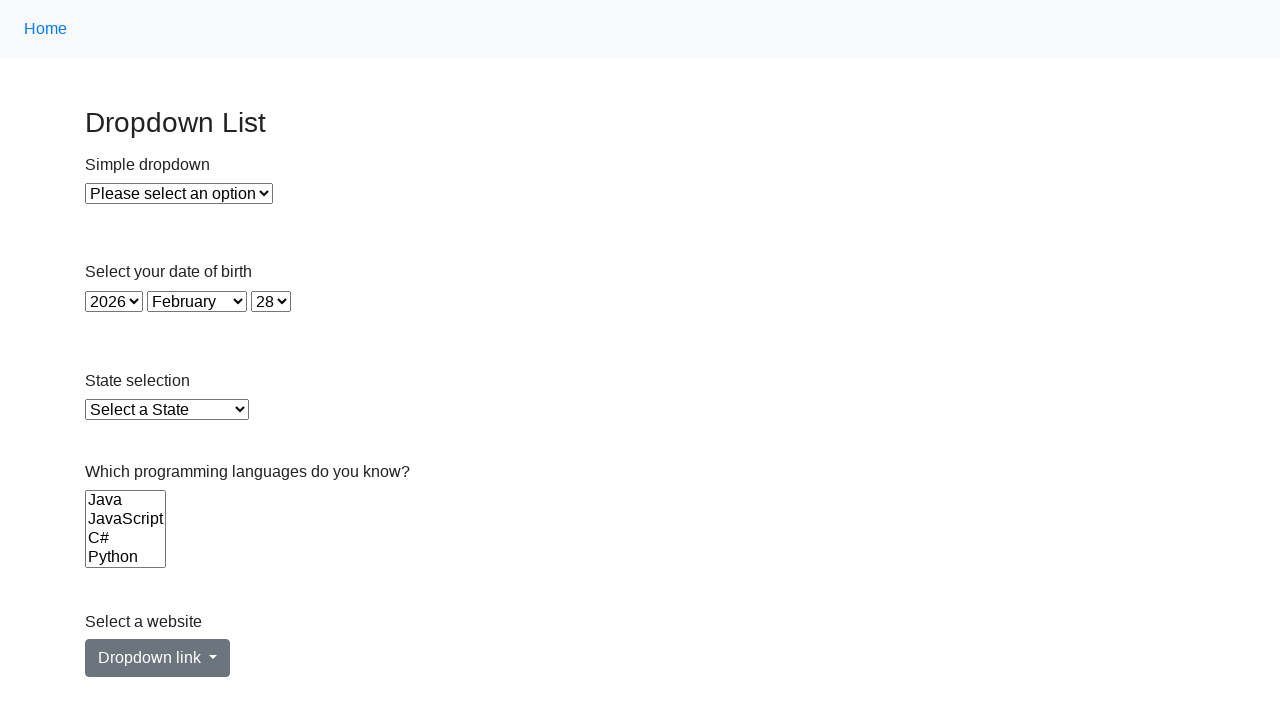

Navigated to dropdown practice page
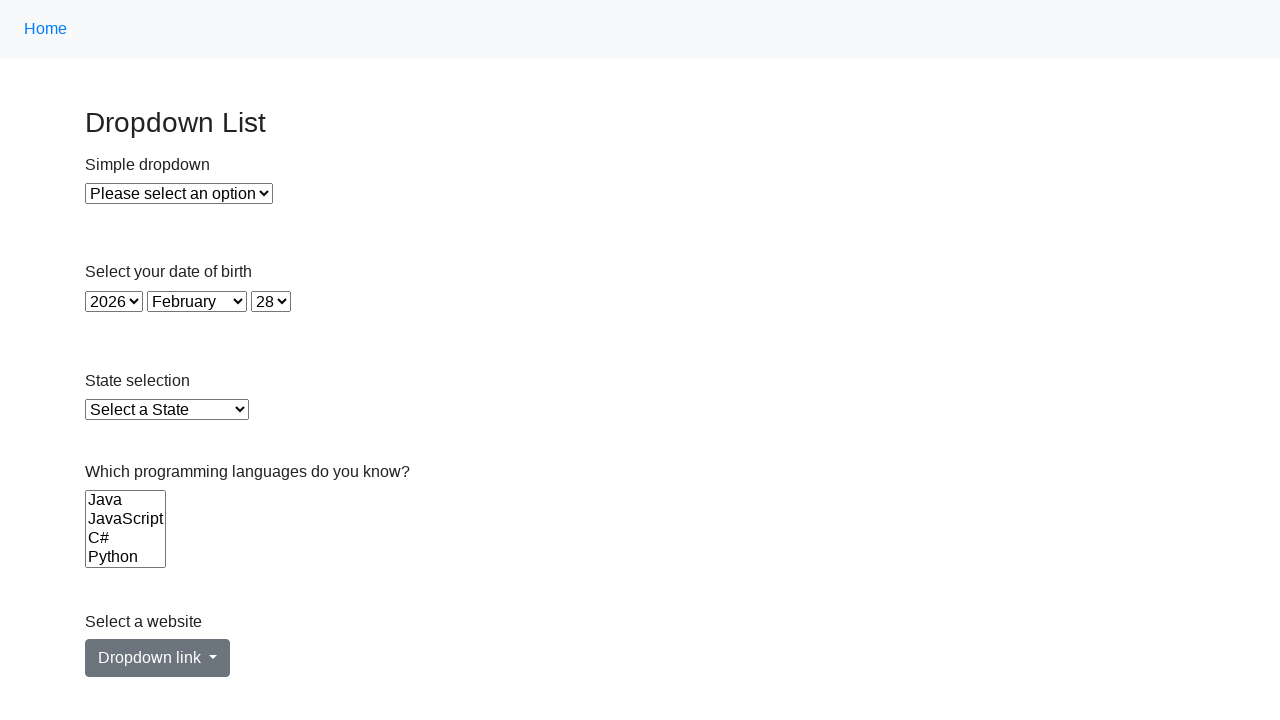

Located languages multi-select dropdown
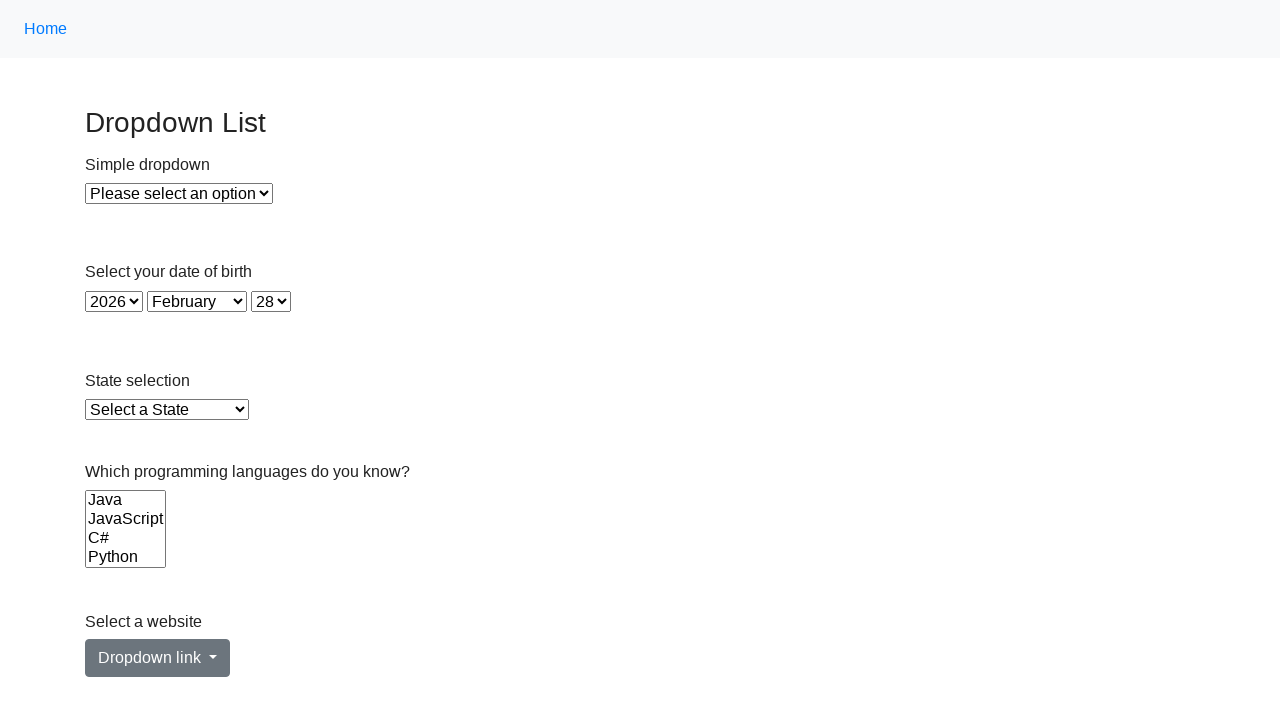

Selected language option at index 0 on select[name='Languages']
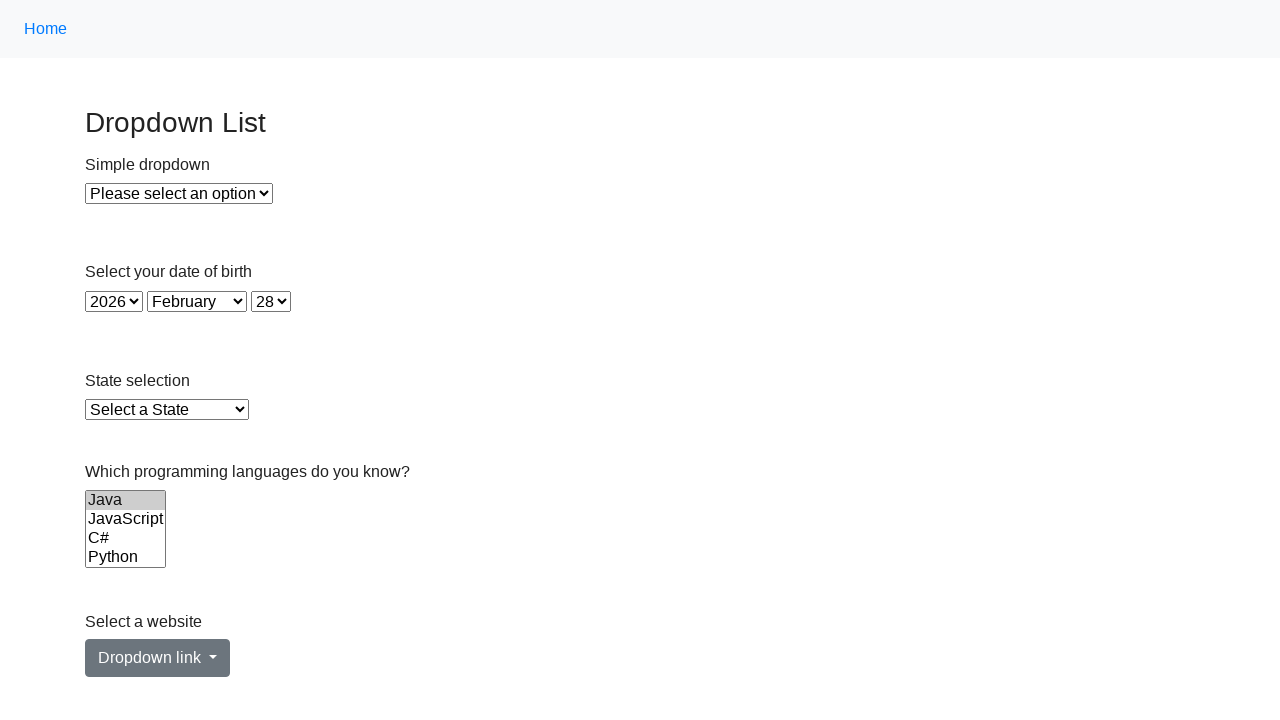

Selected language option at index 1 on select[name='Languages']
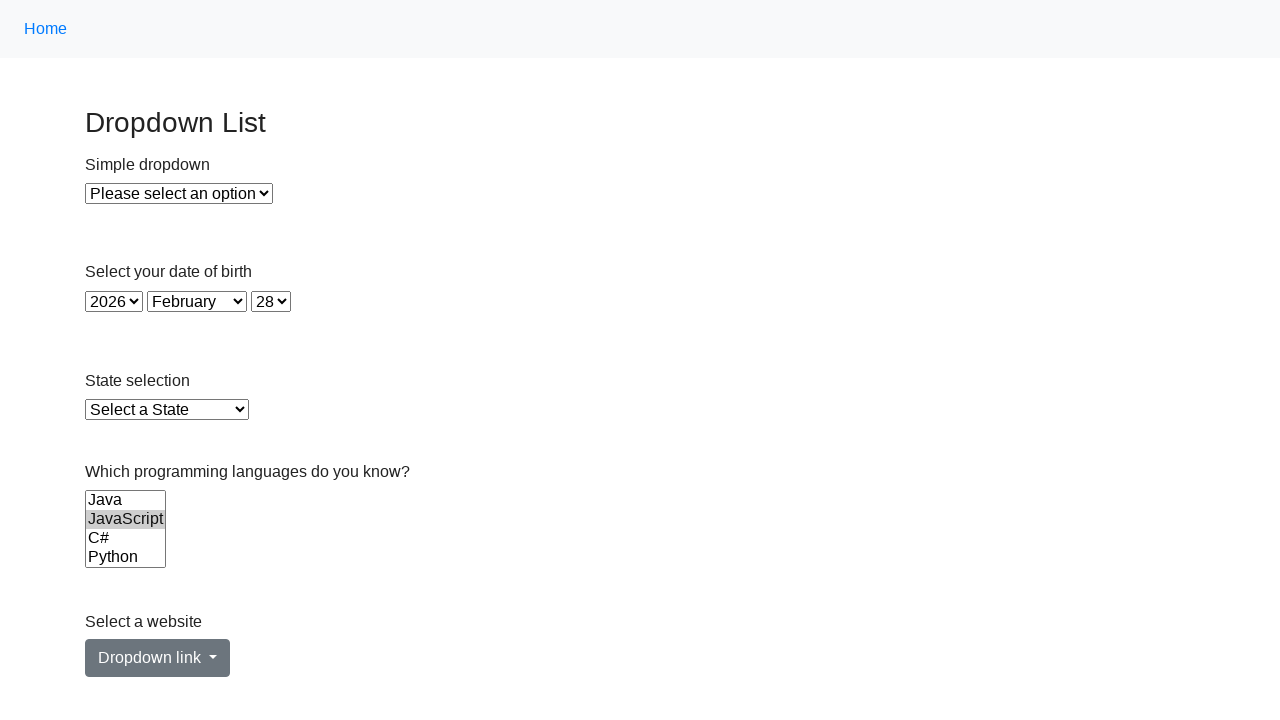

Selected language option at index 2 on select[name='Languages']
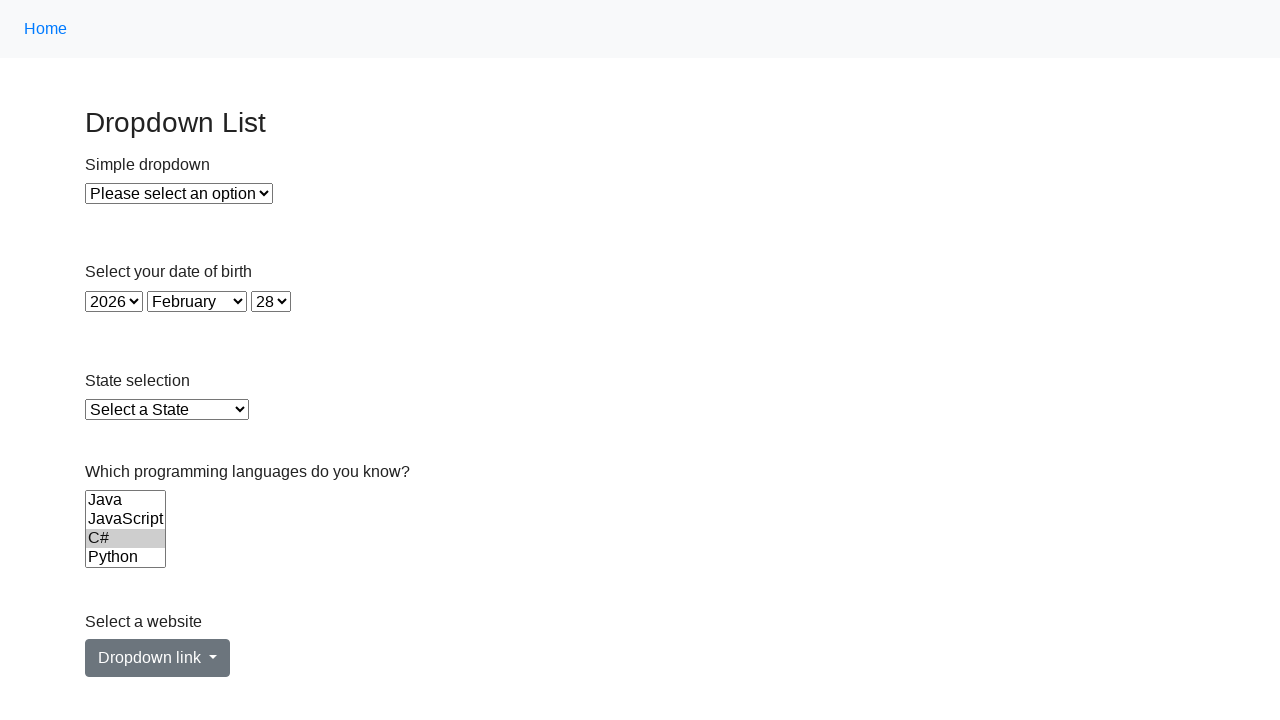

Selected language option at index 3 on select[name='Languages']
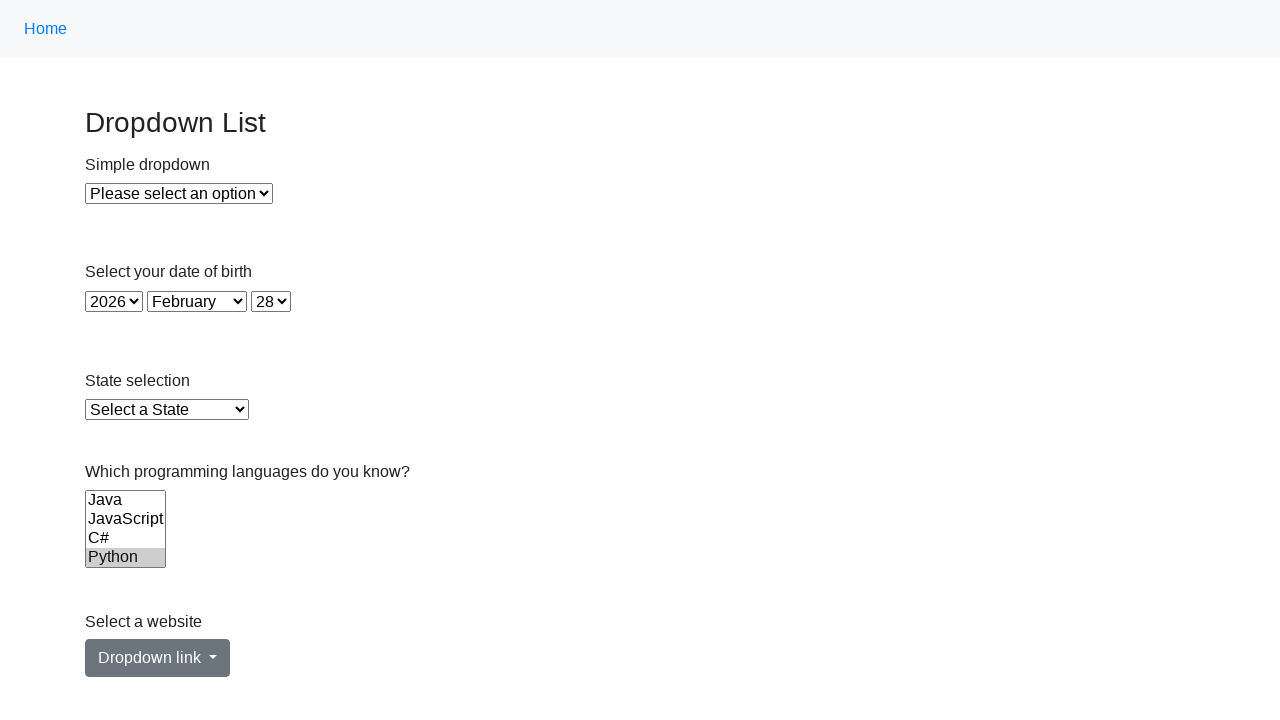

Selected language option at index 4 on select[name='Languages']
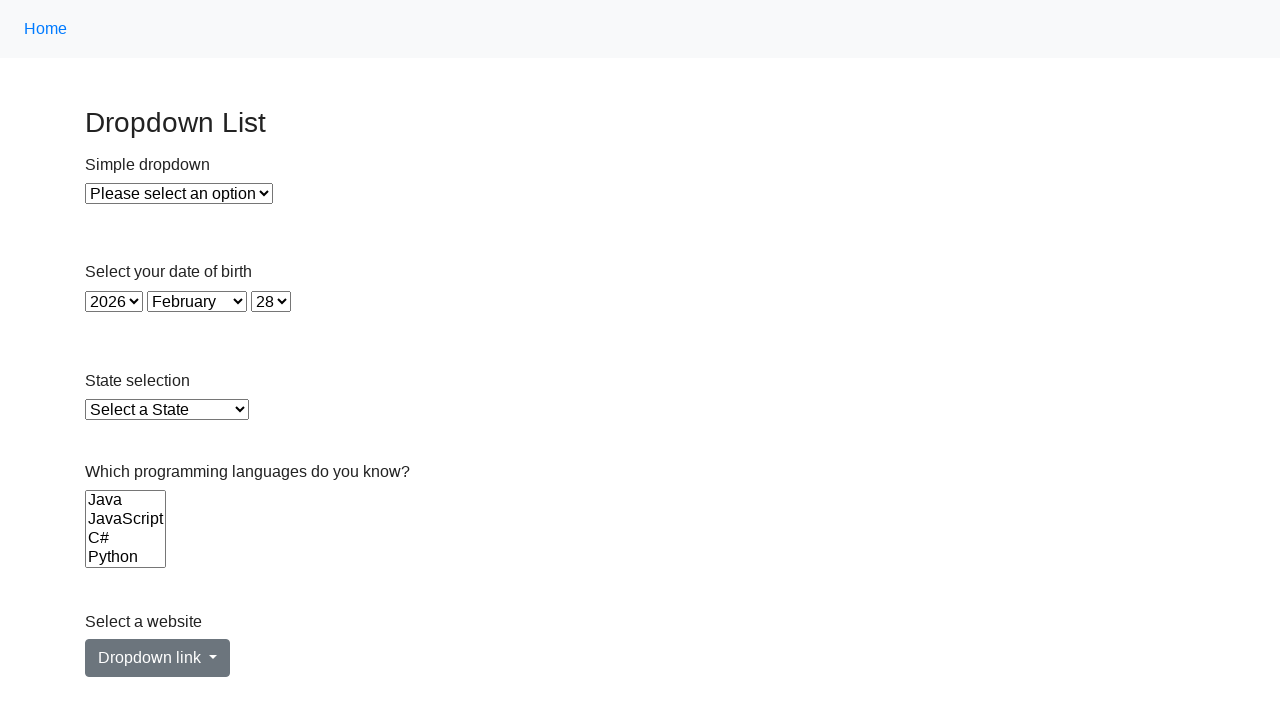

Verified 1 language options are selected
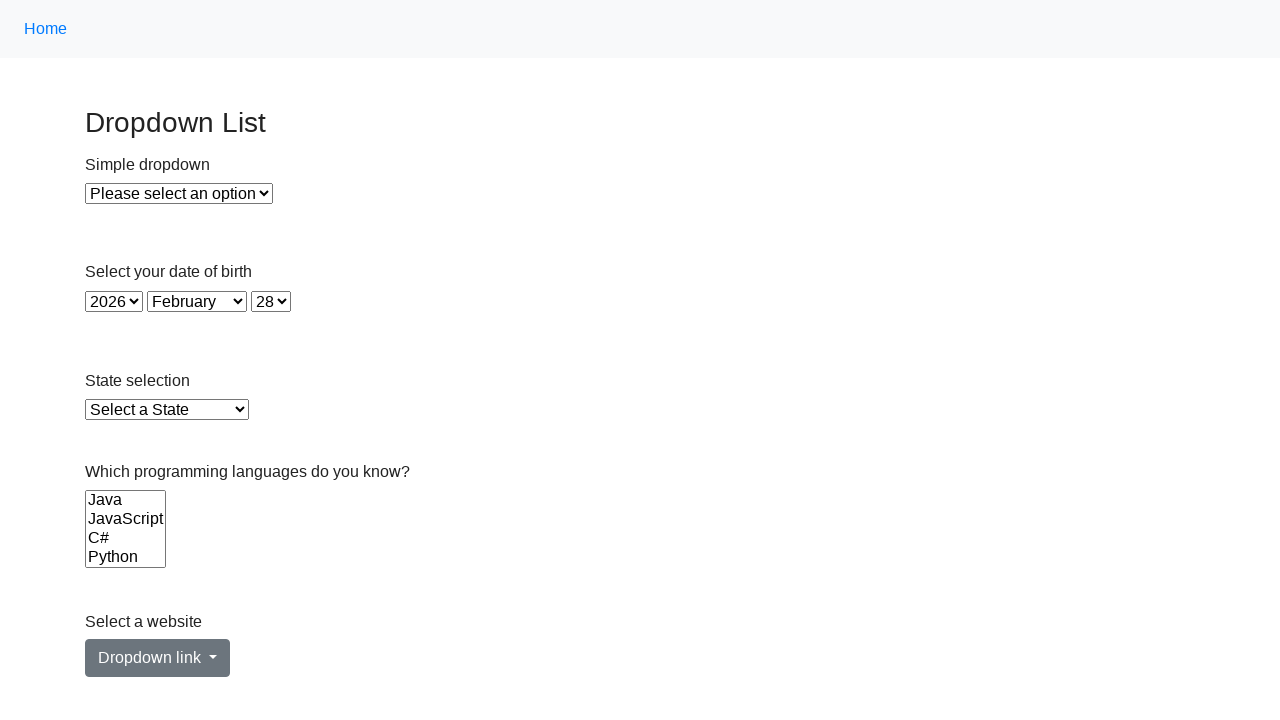

Deselected all language options using JavaScript evaluation
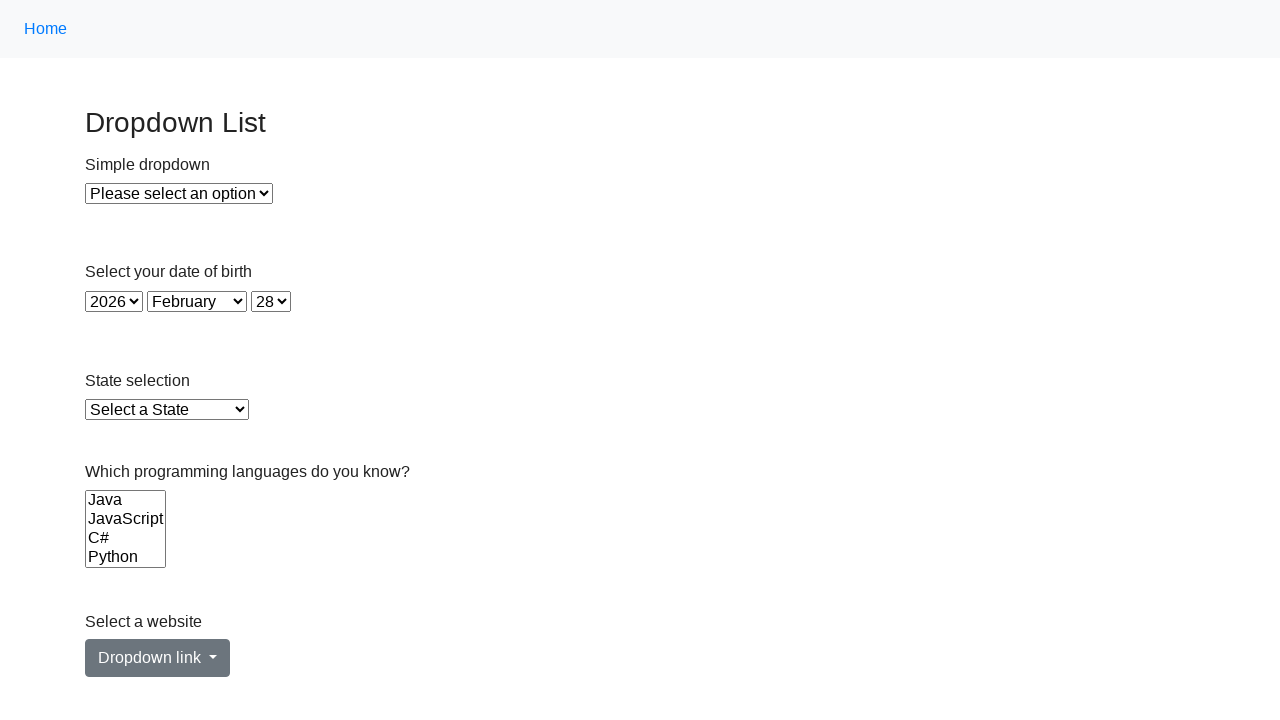

Verified all language options are deselected
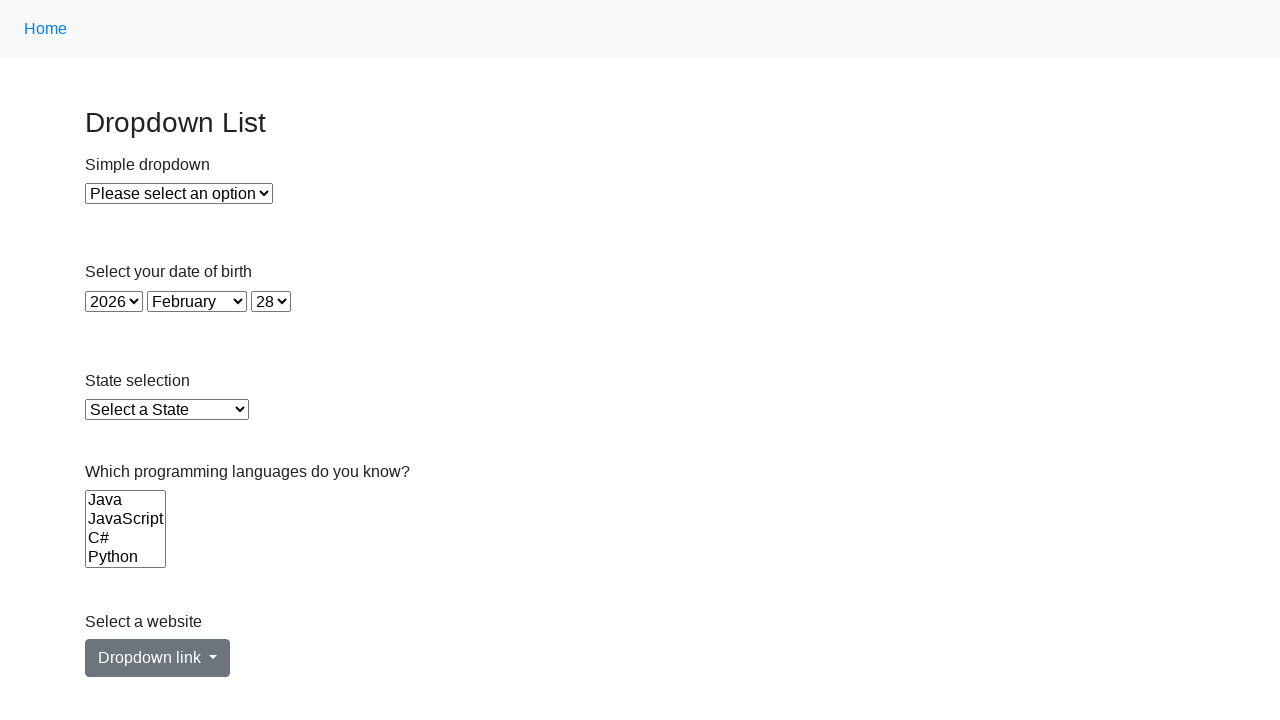

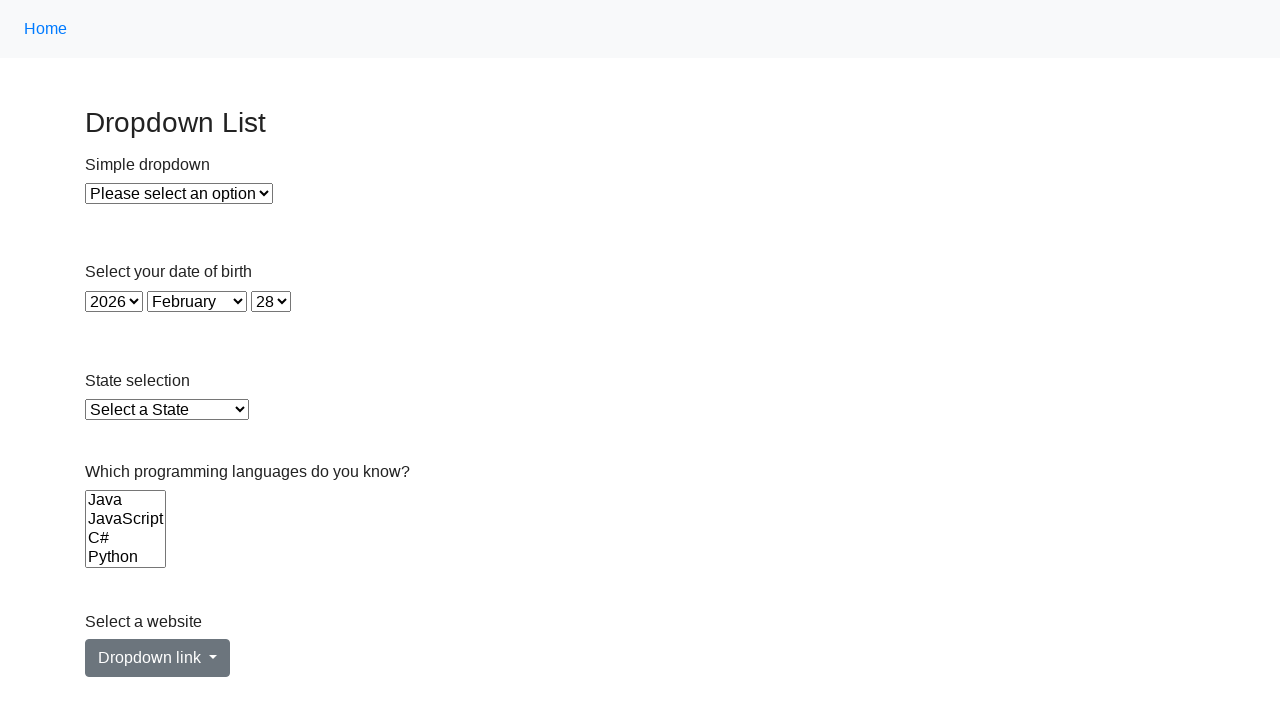